Tests a math quiz page by reading two numbers, calculating their sum, selecting the correct answer from a dropdown, and submitting the form

Starting URL: https://suninjuly.github.io/selects1.html

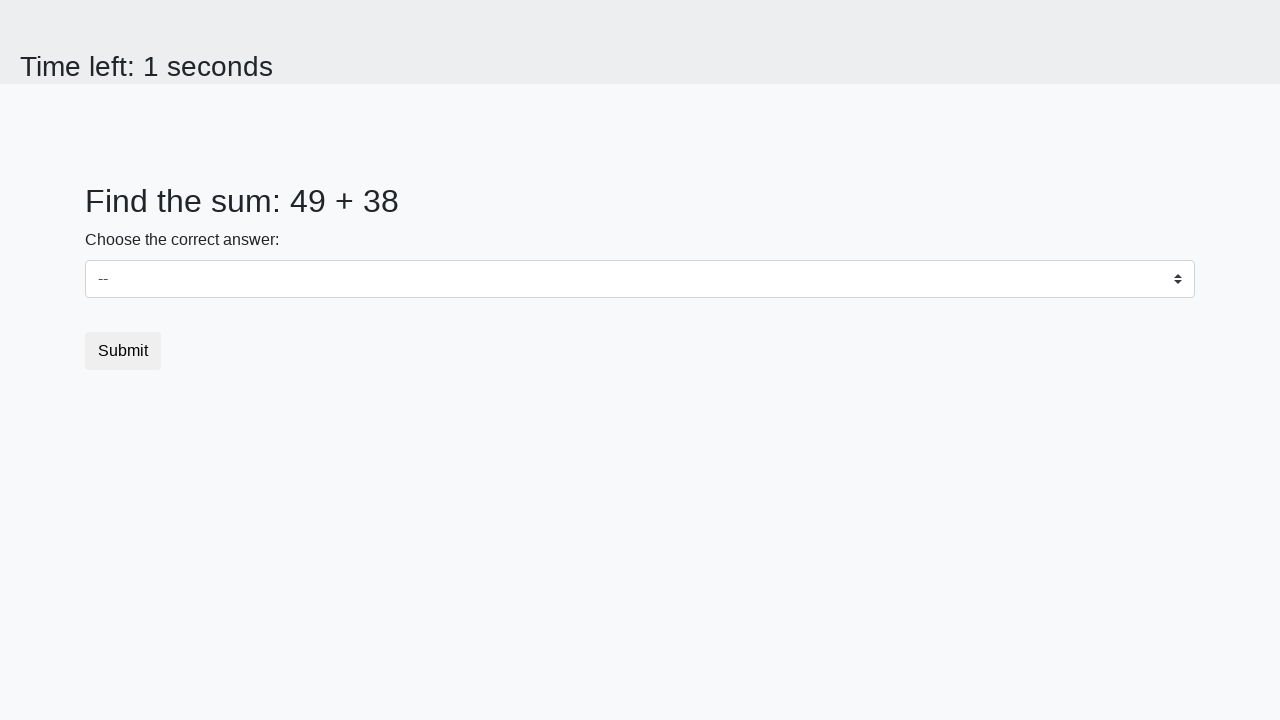

Read first number from the page
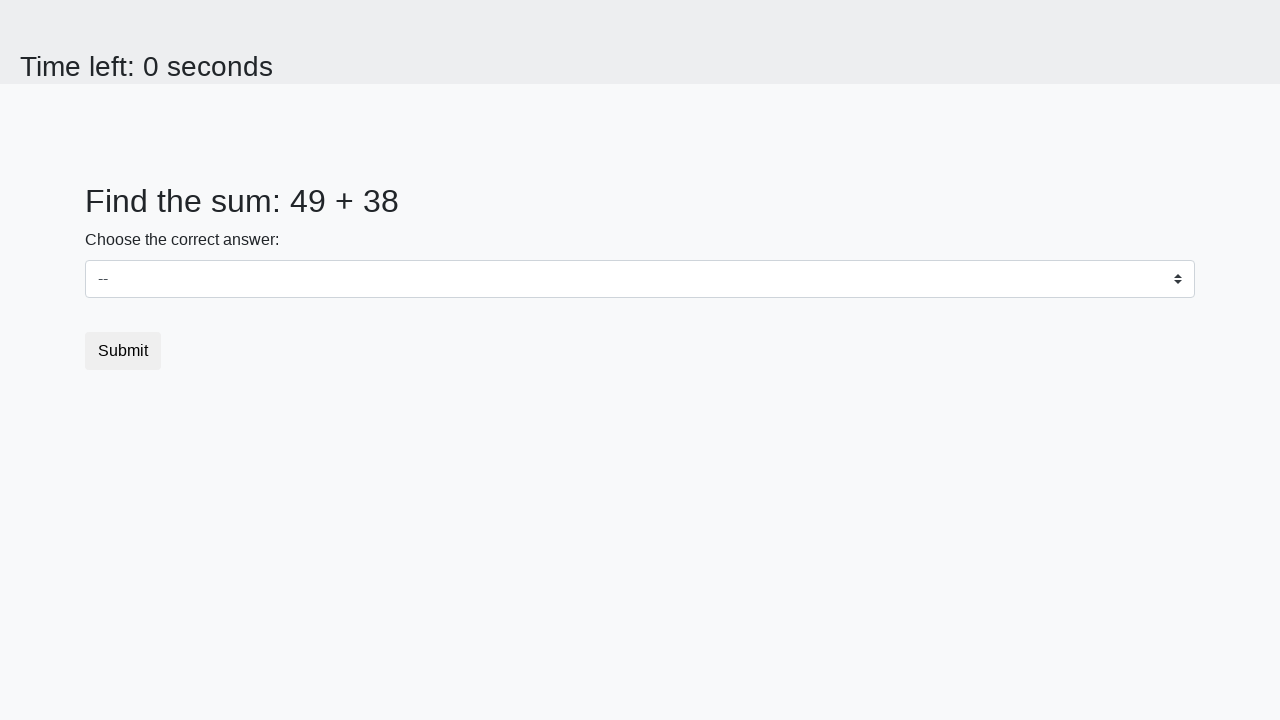

Read second number from the page
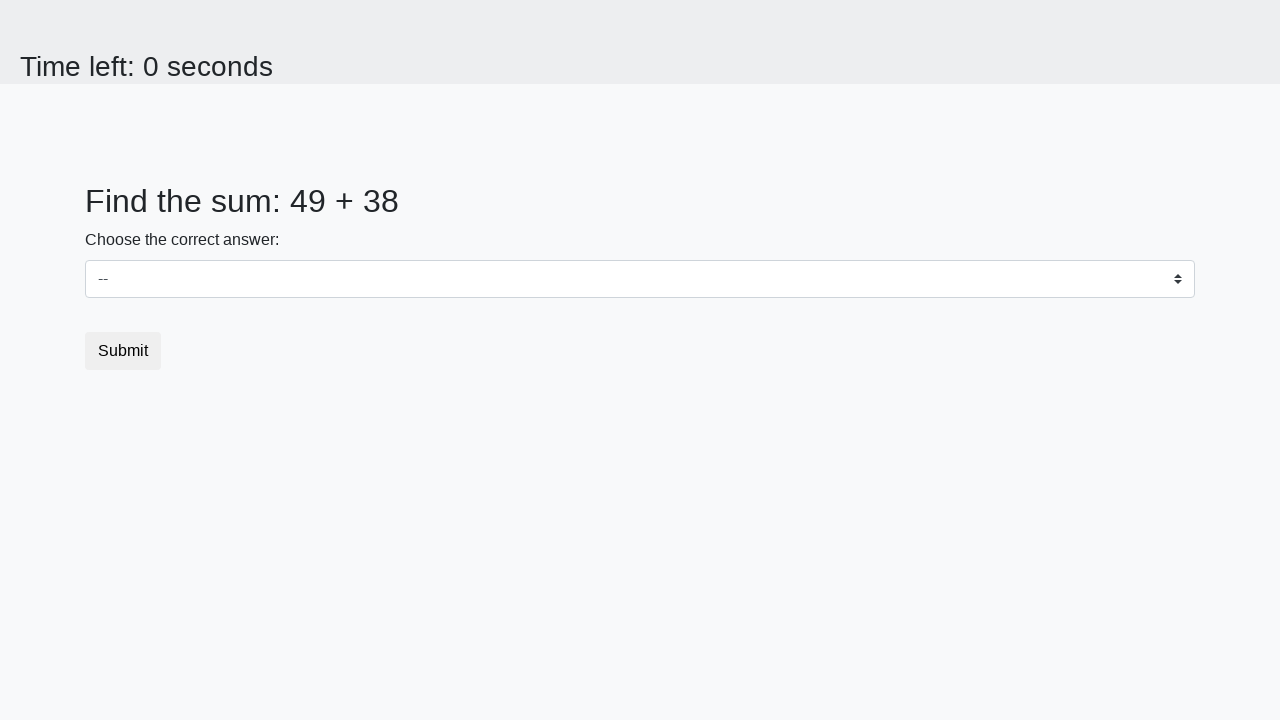

Calculated sum of 49 + 38 = 87
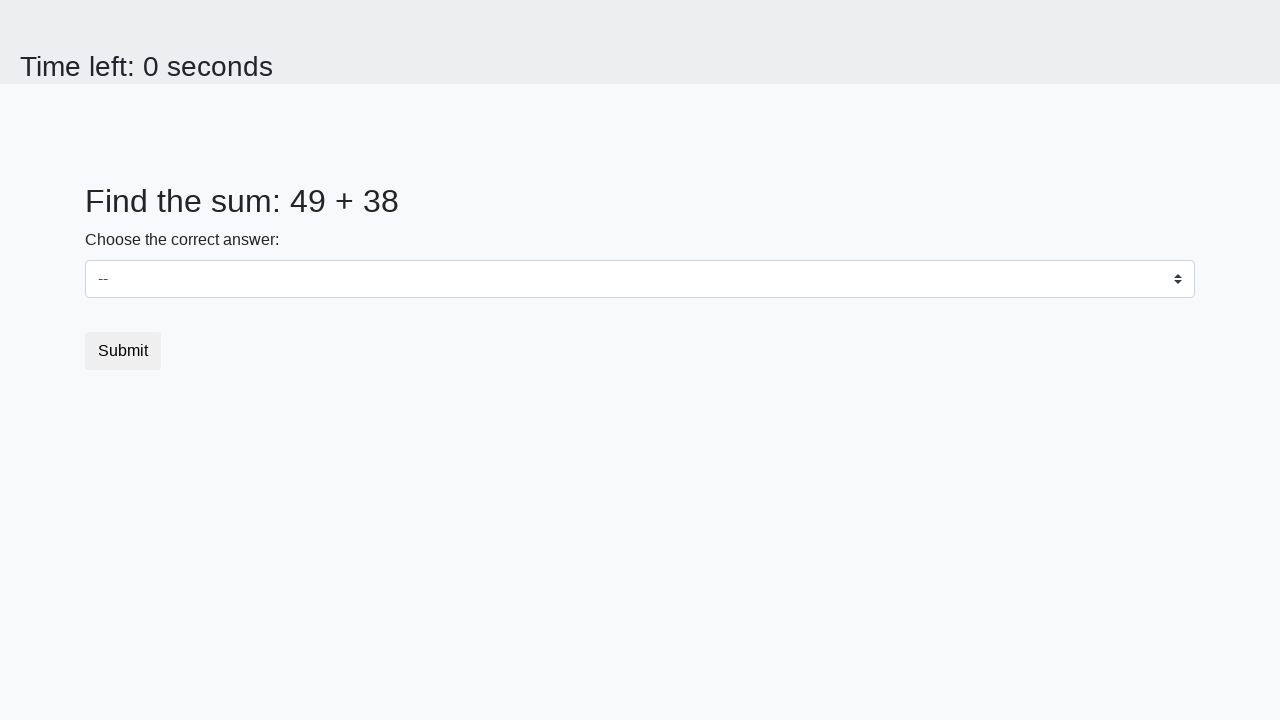

Selected answer 87 from dropdown on select
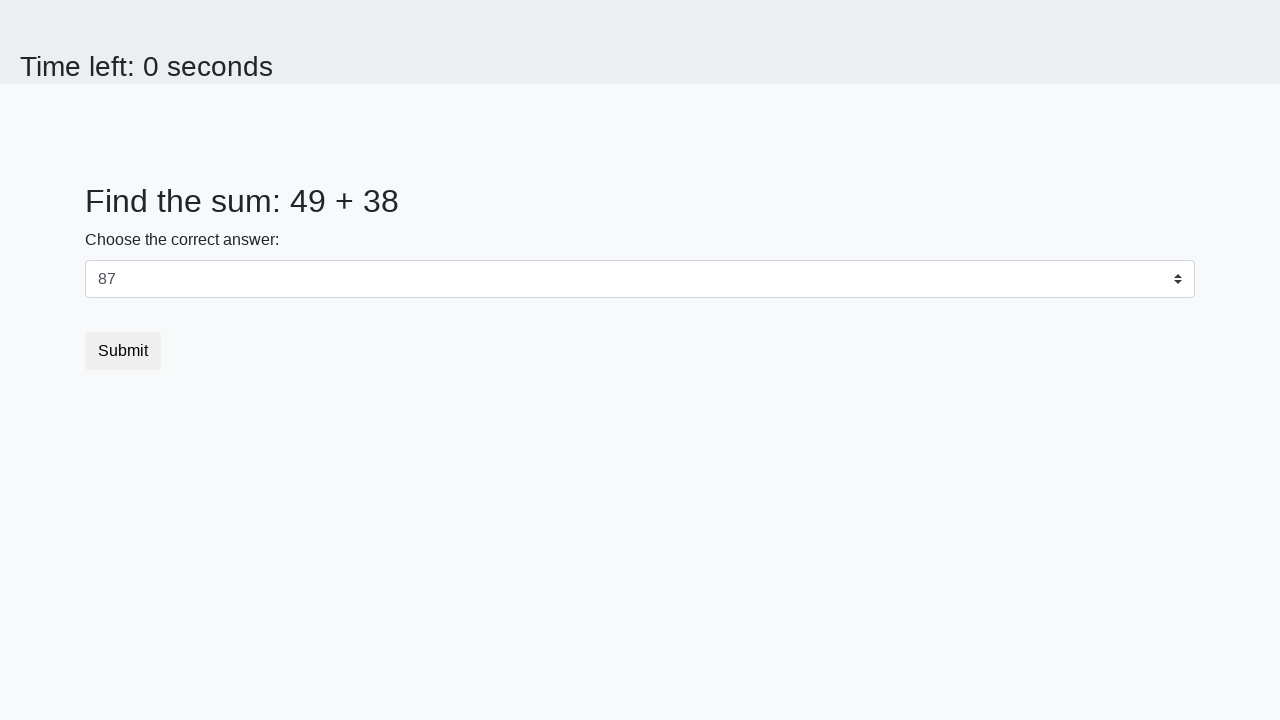

Clicked submit button to submit the quiz at (123, 351) on button.btn.btn-default
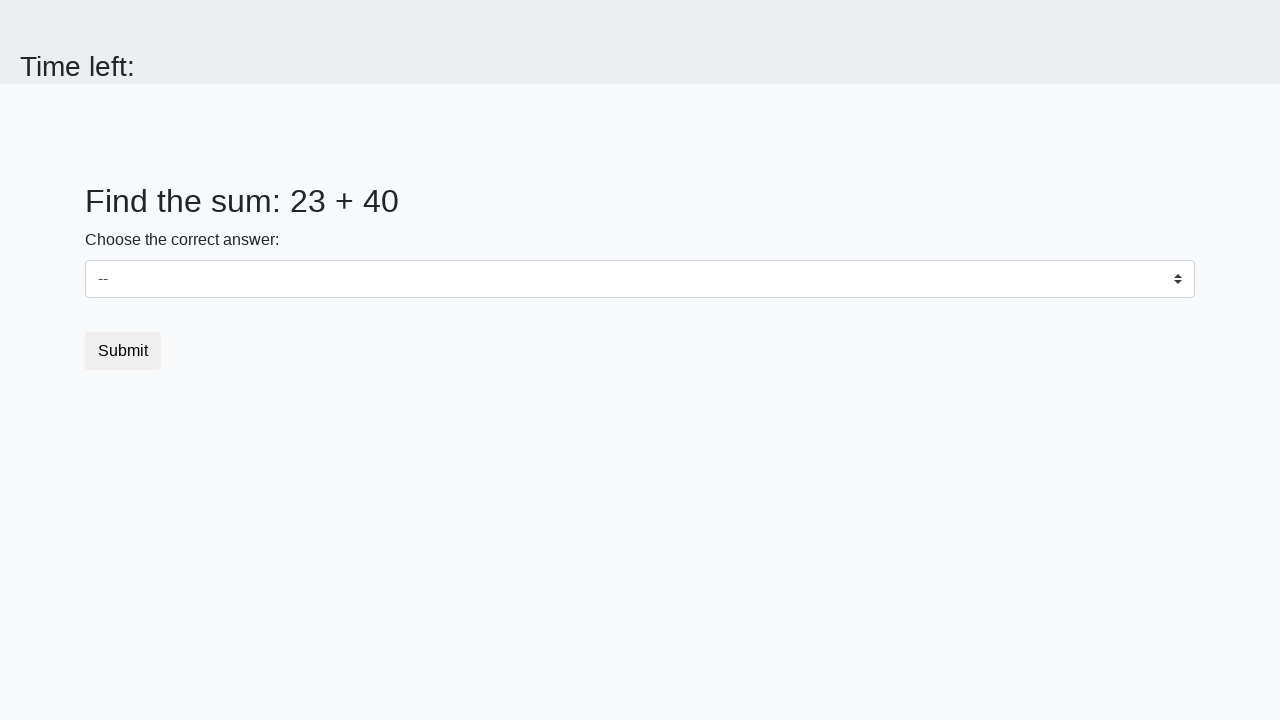

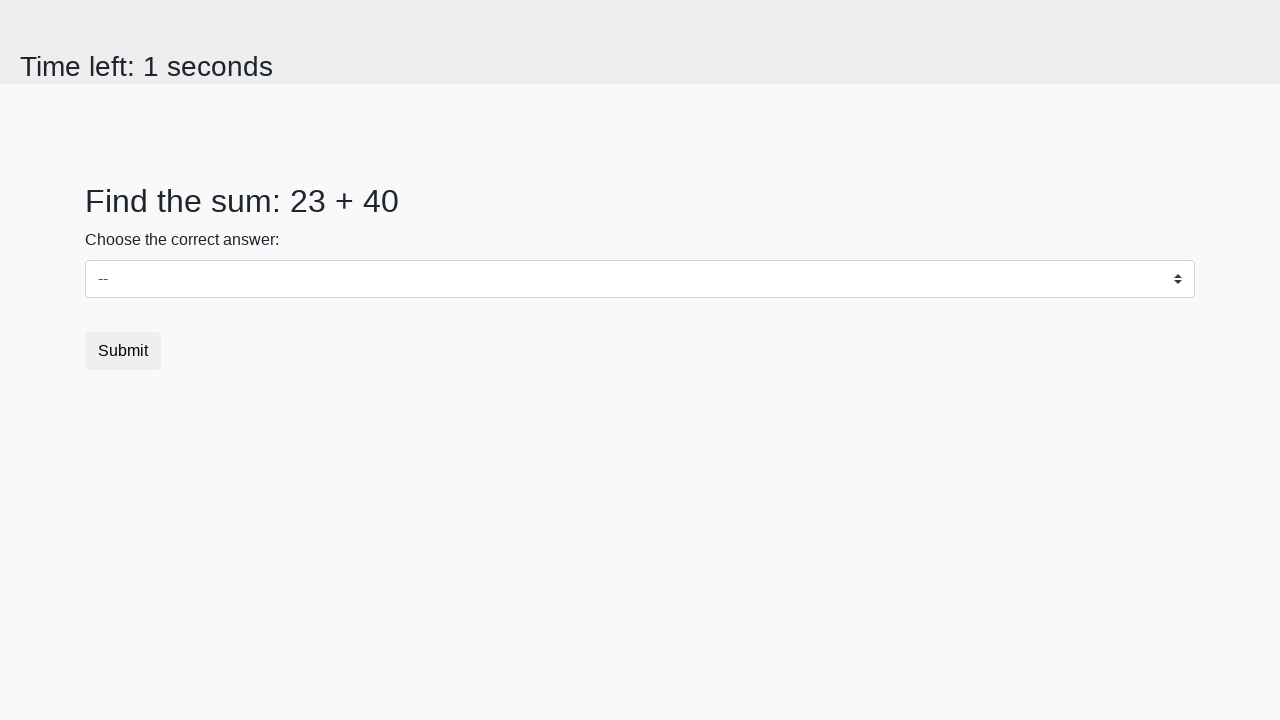